Tests input field functionality by entering a numeric value, clearing it, and entering a different value

Starting URL: http://the-internet.herokuapp.com/inputs

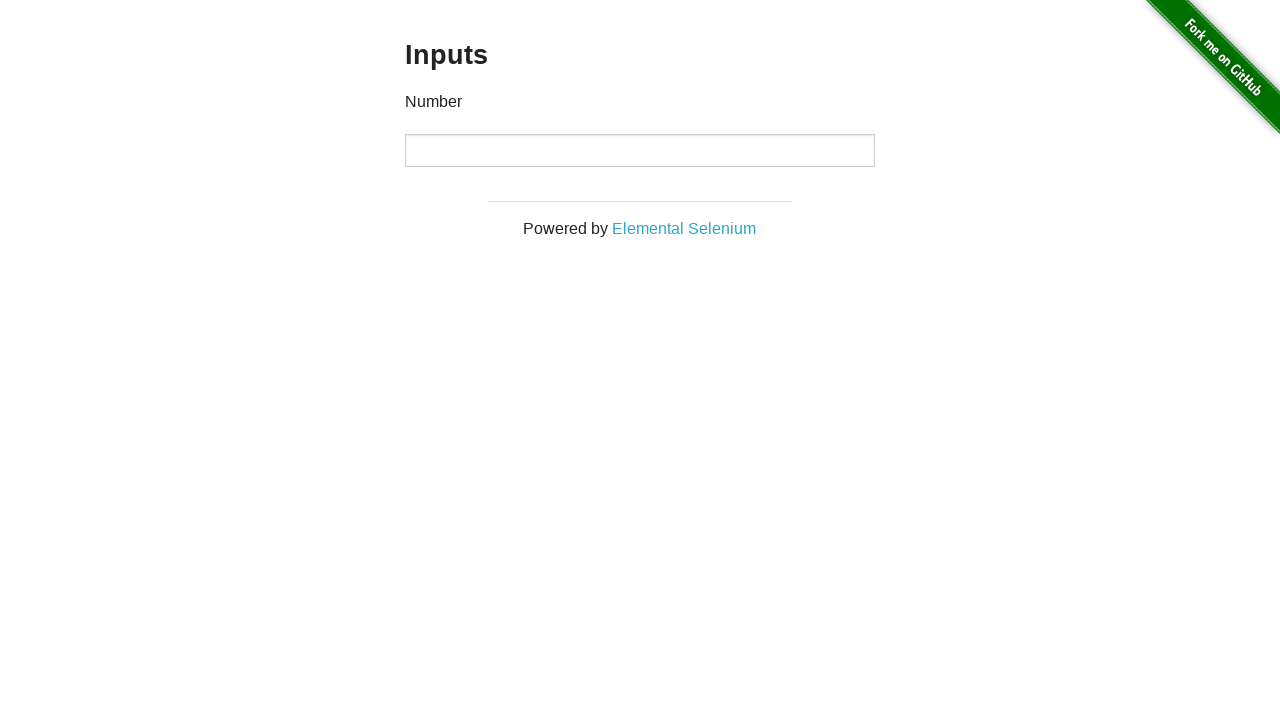

Entered numeric value '1000' into input field on input
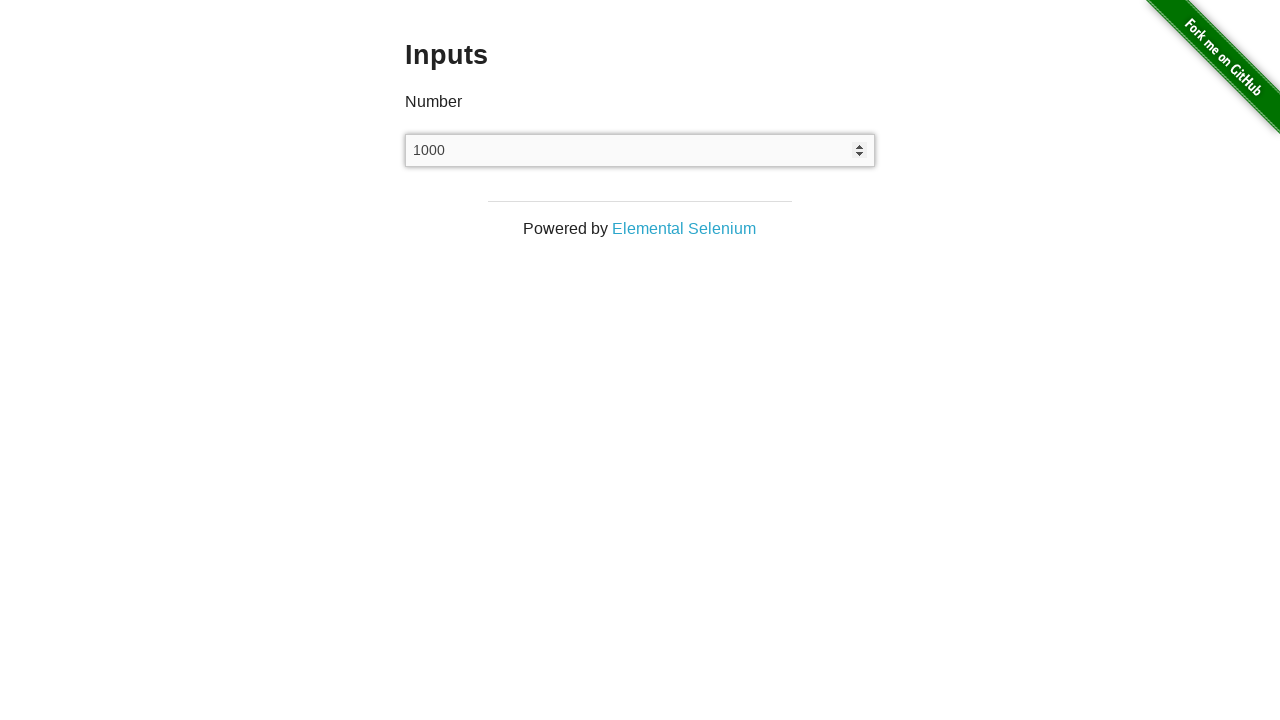

Waited 1 second to observe initial input
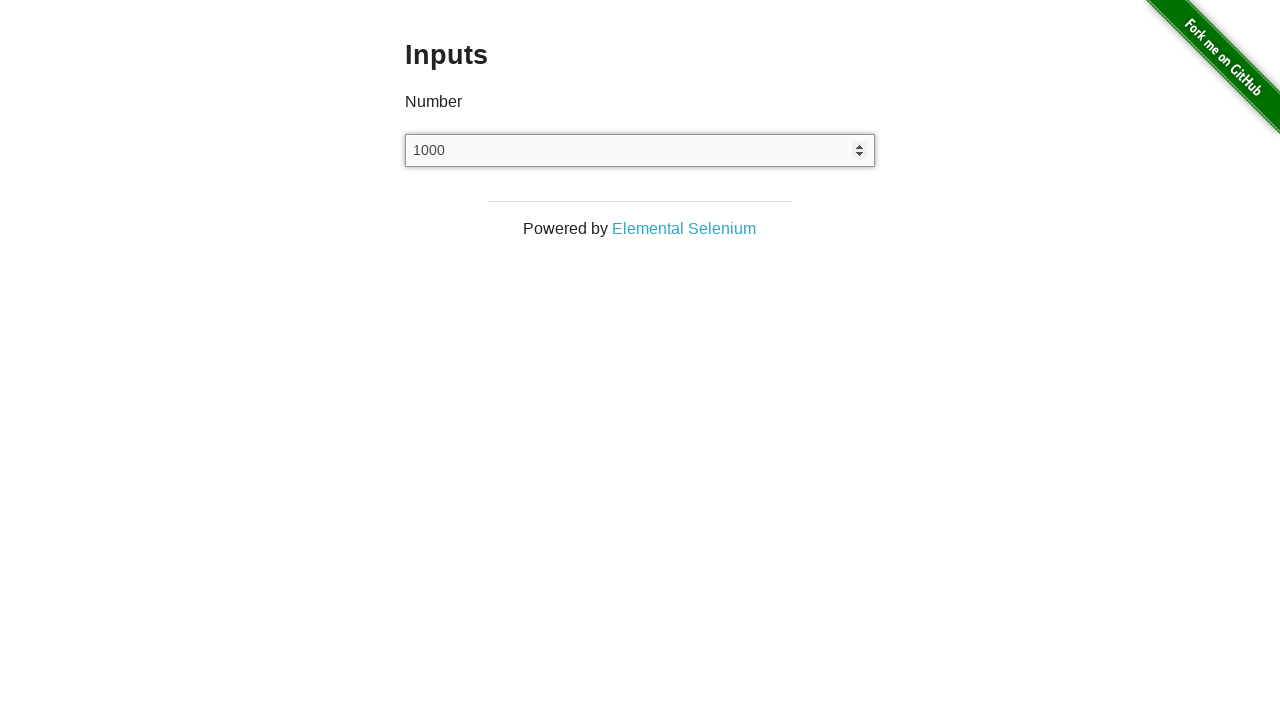

Cleared the input field on input
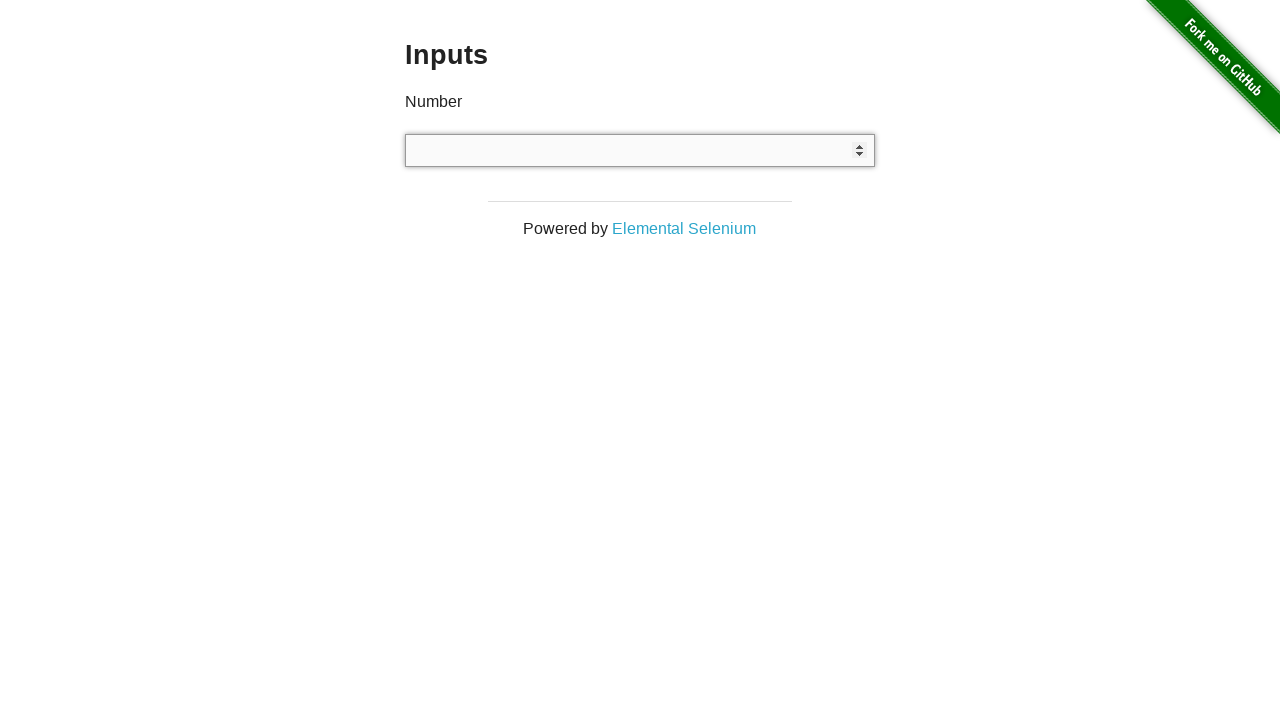

Entered numeric value '999' into input field on input
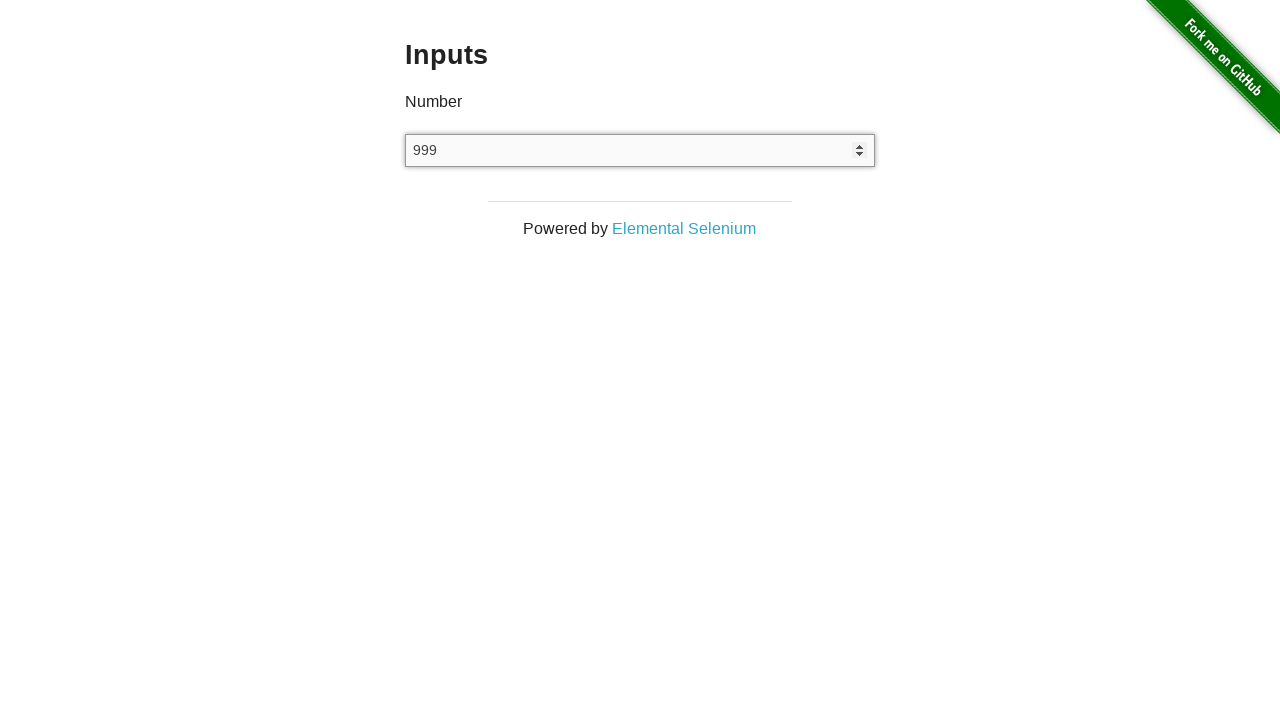

Waited 1 second to observe final input
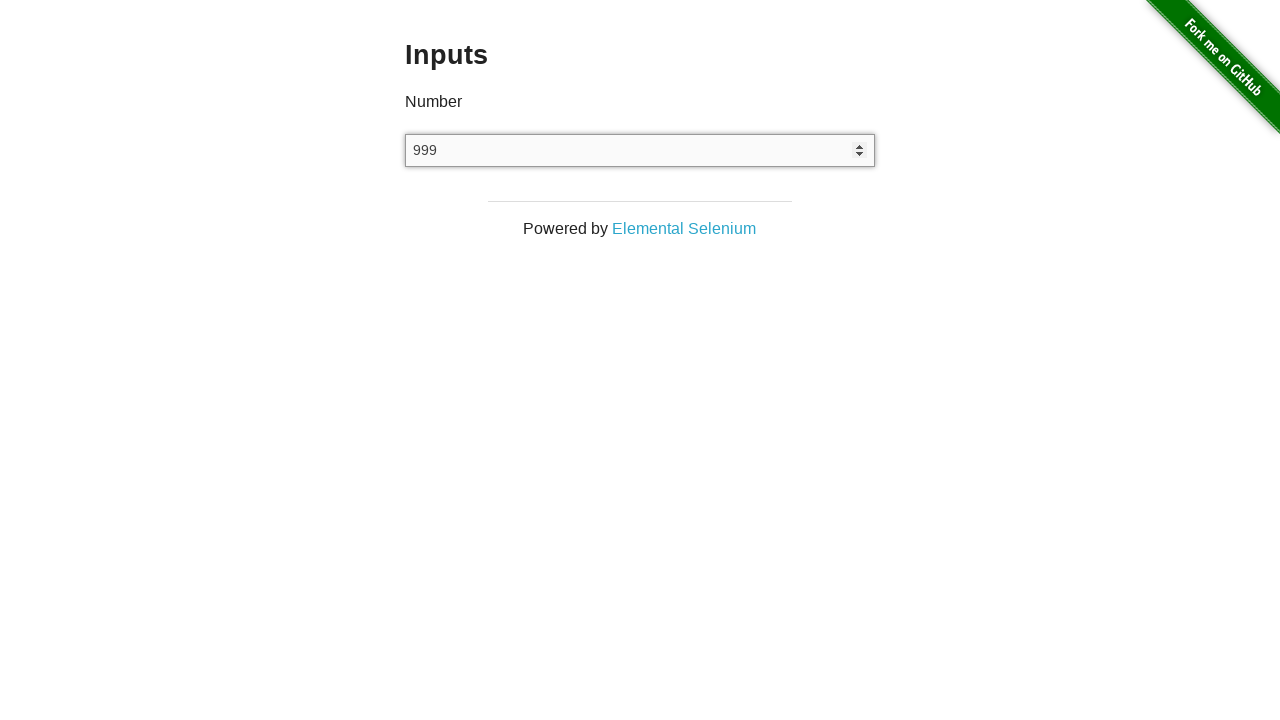

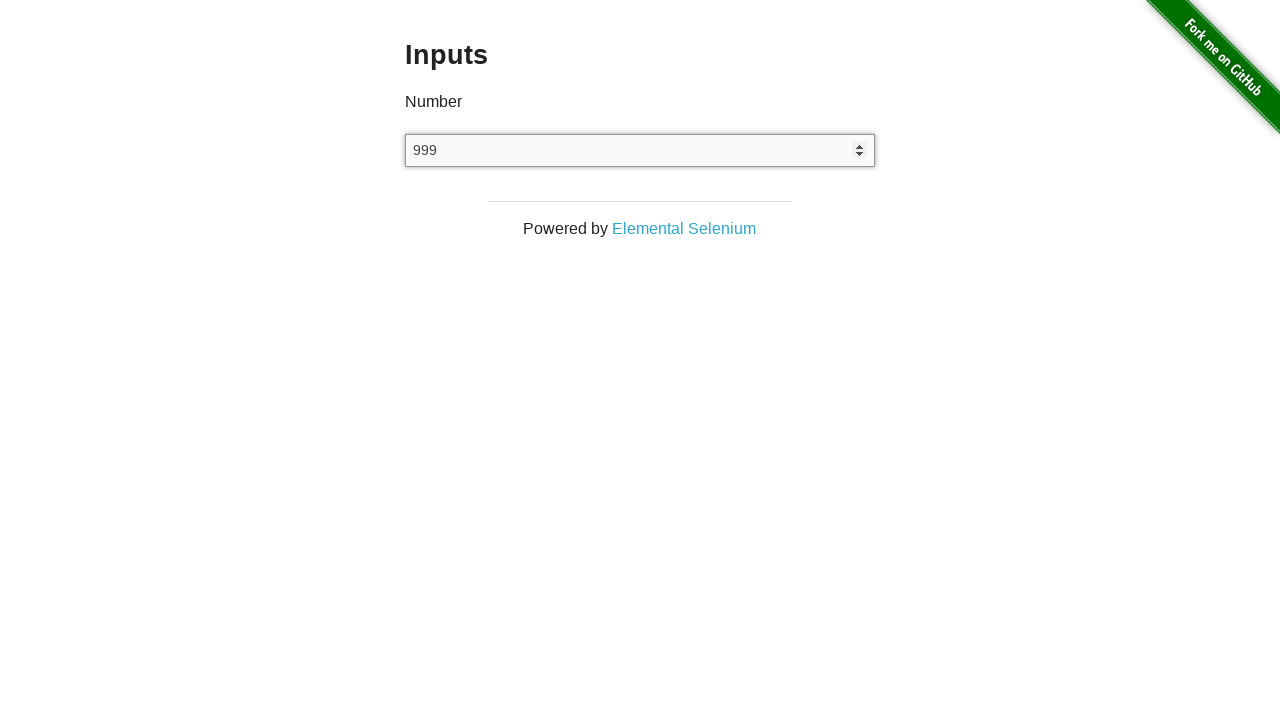